Tests the complete purchase flow on demoblaze.com by selecting a Samsung phone, adding it to cart, filling out the checkout form with customer details, and completing the purchase.

Starting URL: https://www.demoblaze.com/

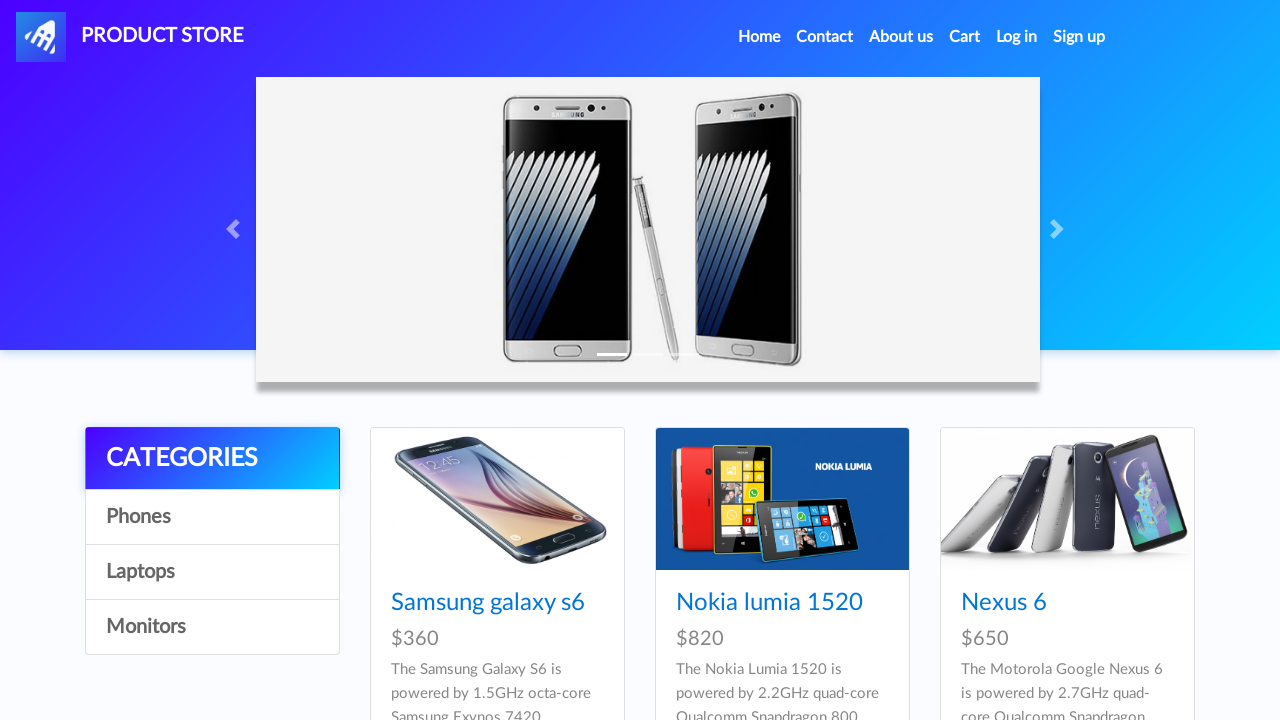

Clicked Home button to navigate to homepage at (759, 37) on a.nav-link:has-text('Home')
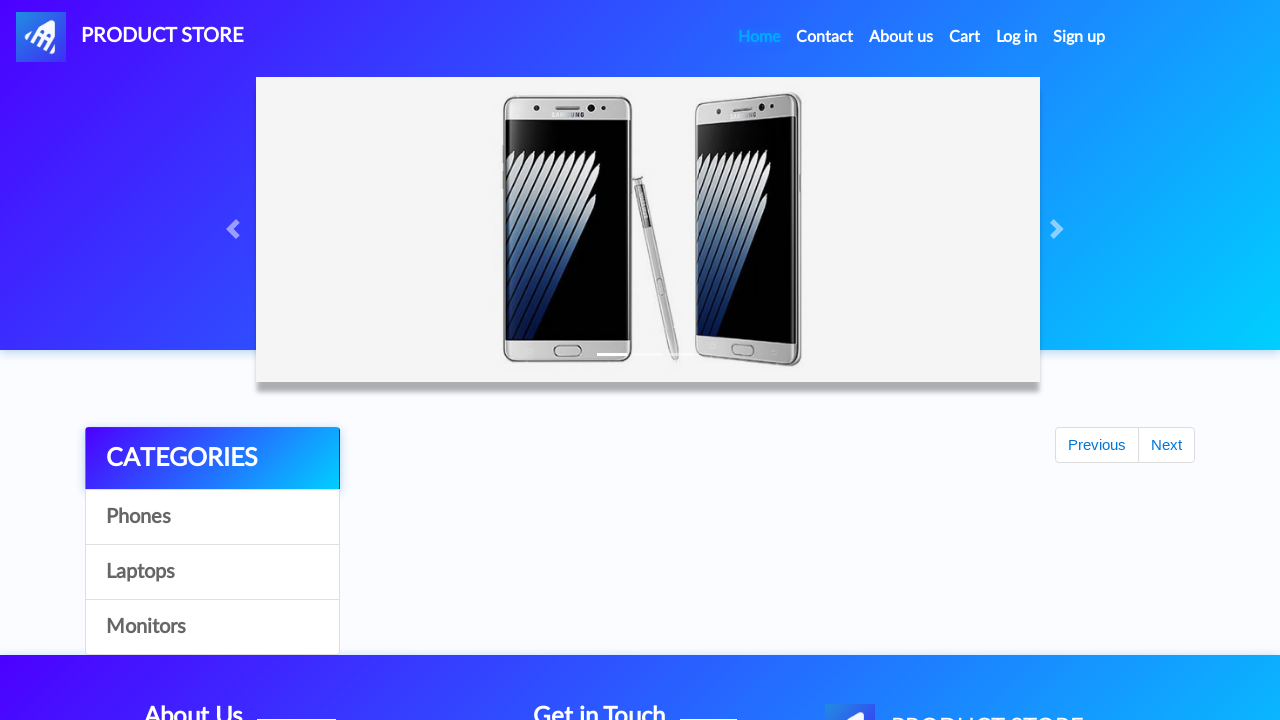

Waited for page to load after clicking Home
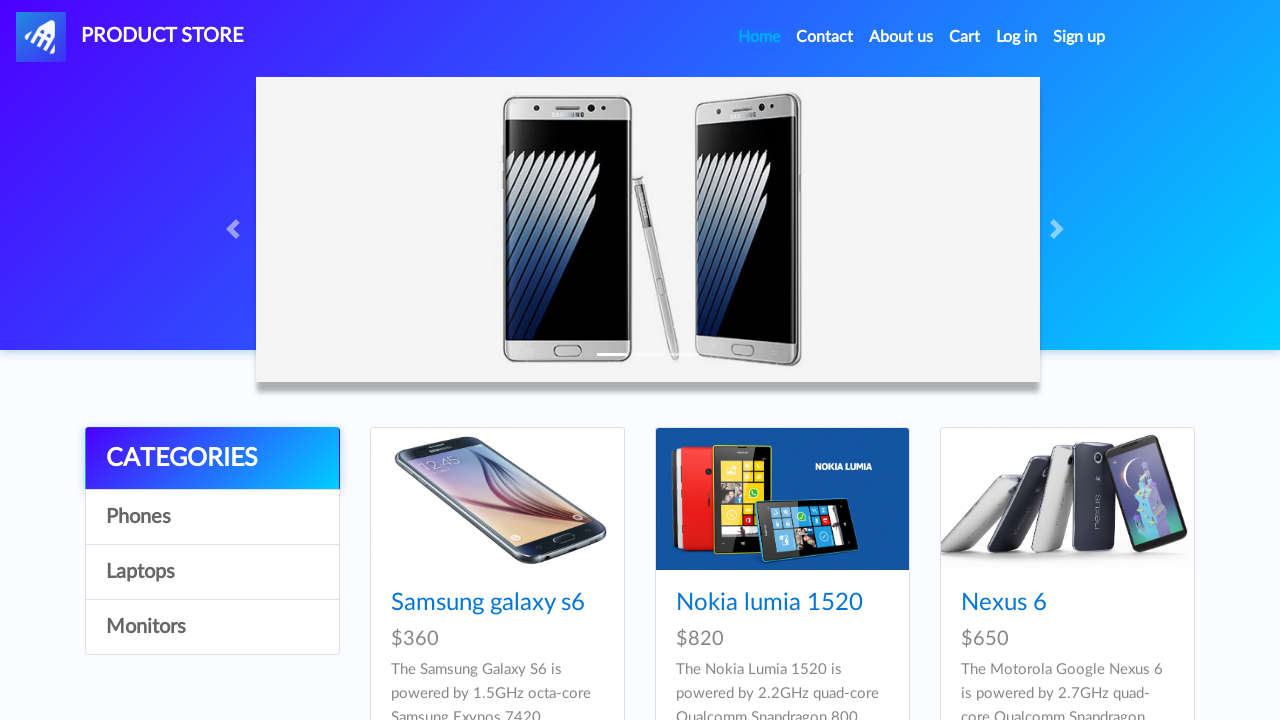

Clicked on Samsung Galaxy S6 phone product at (488, 603) on a:has-text('Samsung galaxy s6')
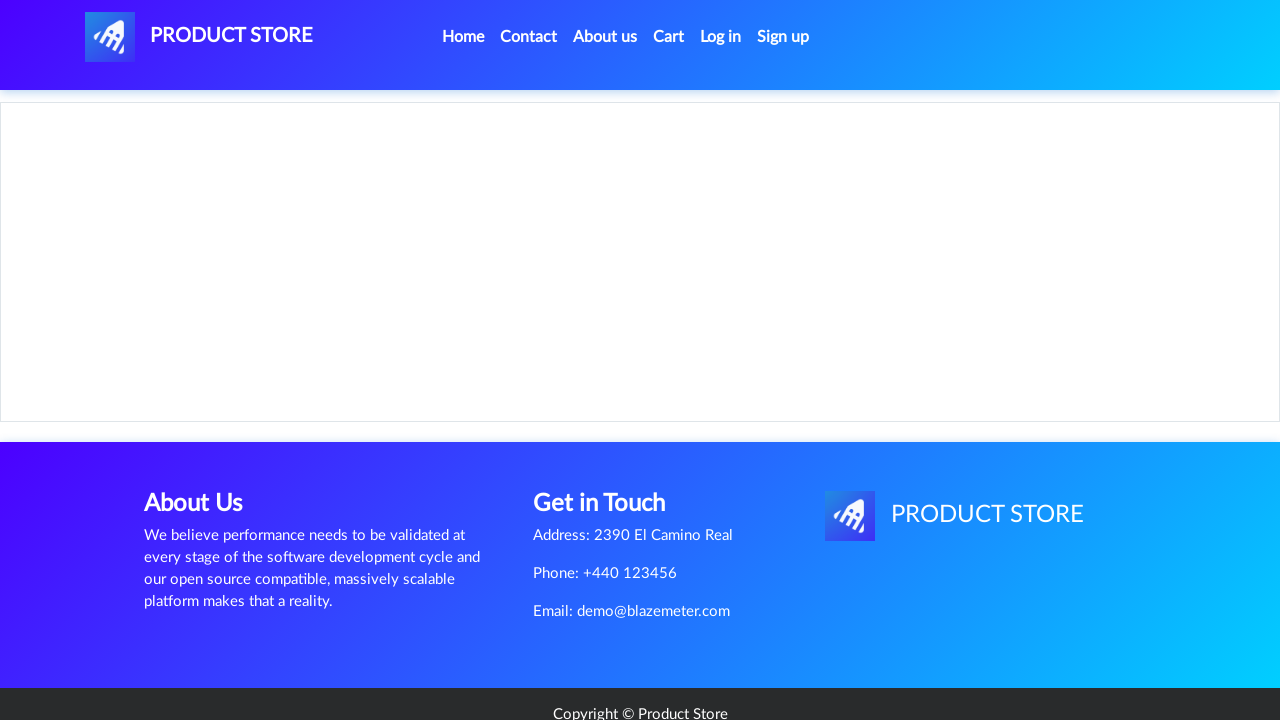

Waited for Samsung Galaxy S6 product page to load
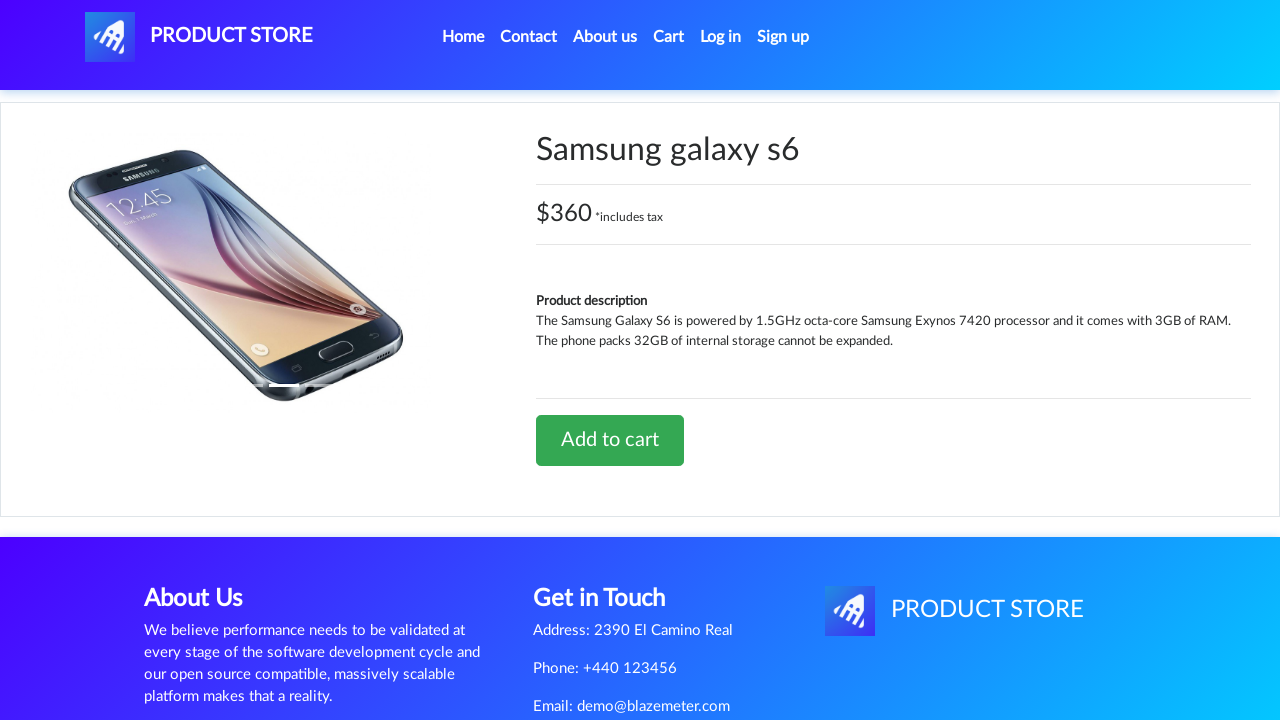

Clicked Add to Cart button for Samsung Galaxy S6 at (610, 440) on a:has-text('Add to cart')
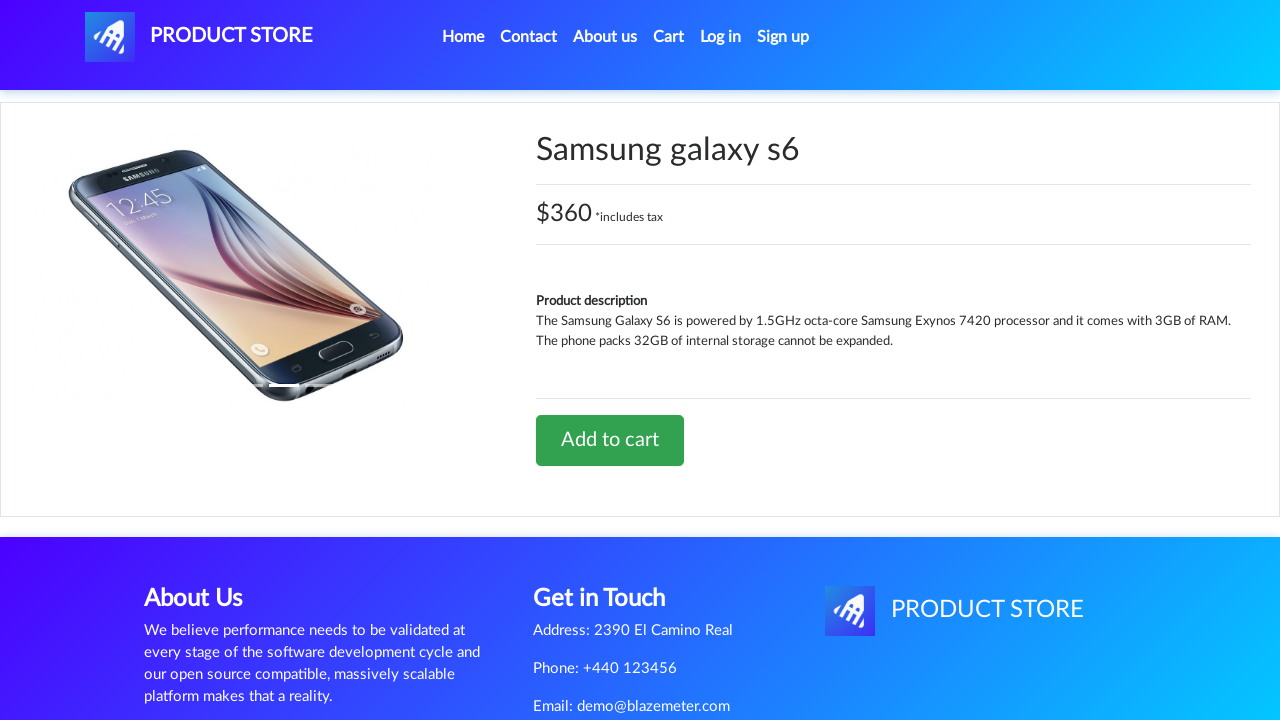

Waited after clicking Add to Cart
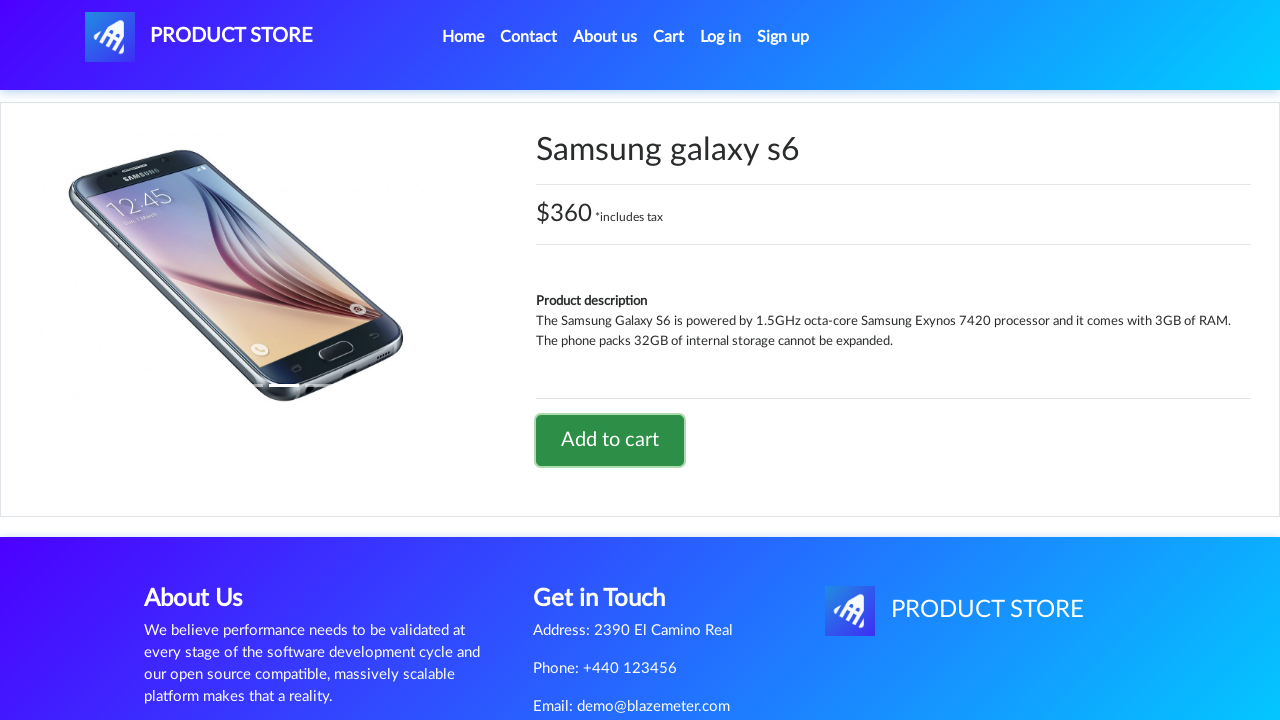

Set up dialog handler to accept alerts
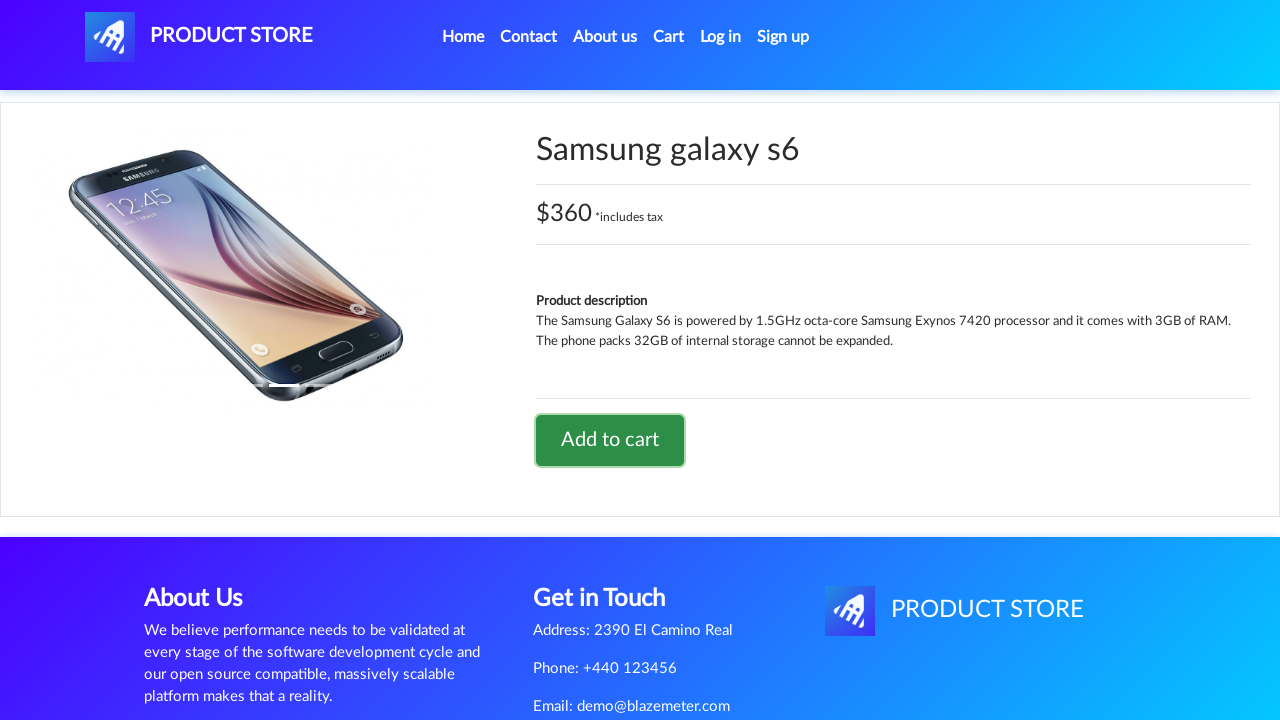

Waited for alert dialog to be processed
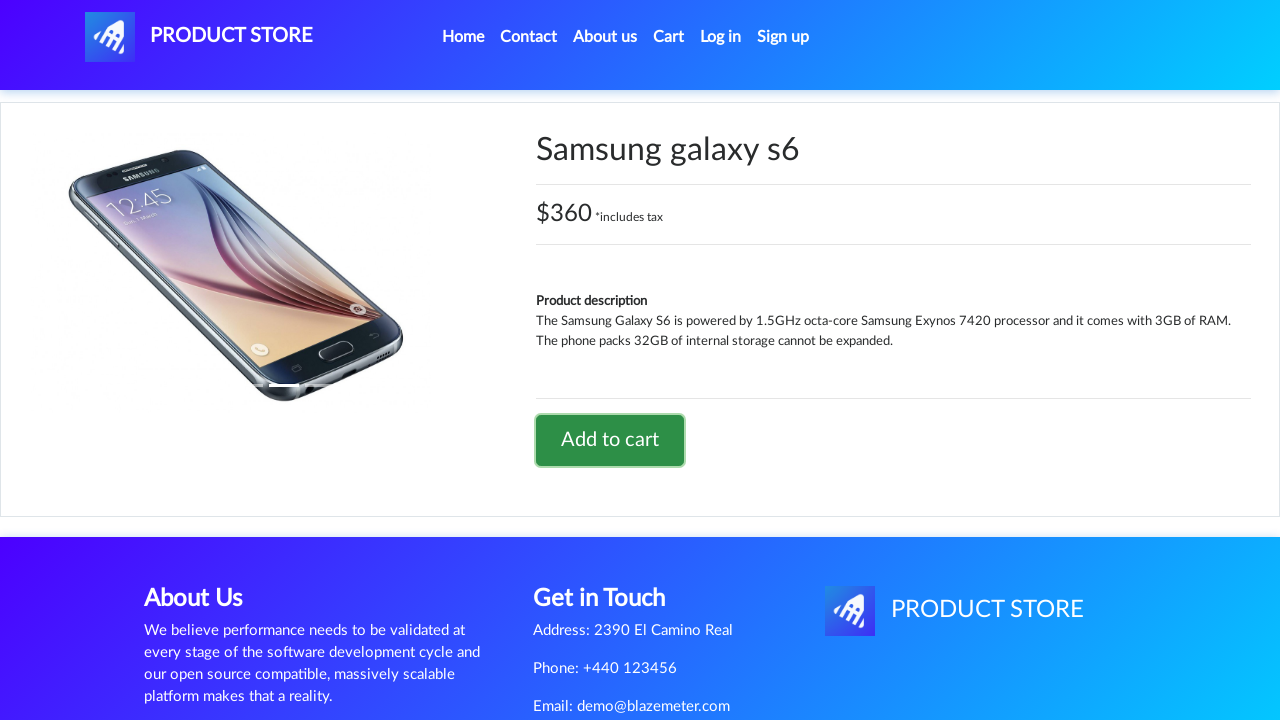

Clicked Cart button to view shopping cart at (669, 37) on a#cartur
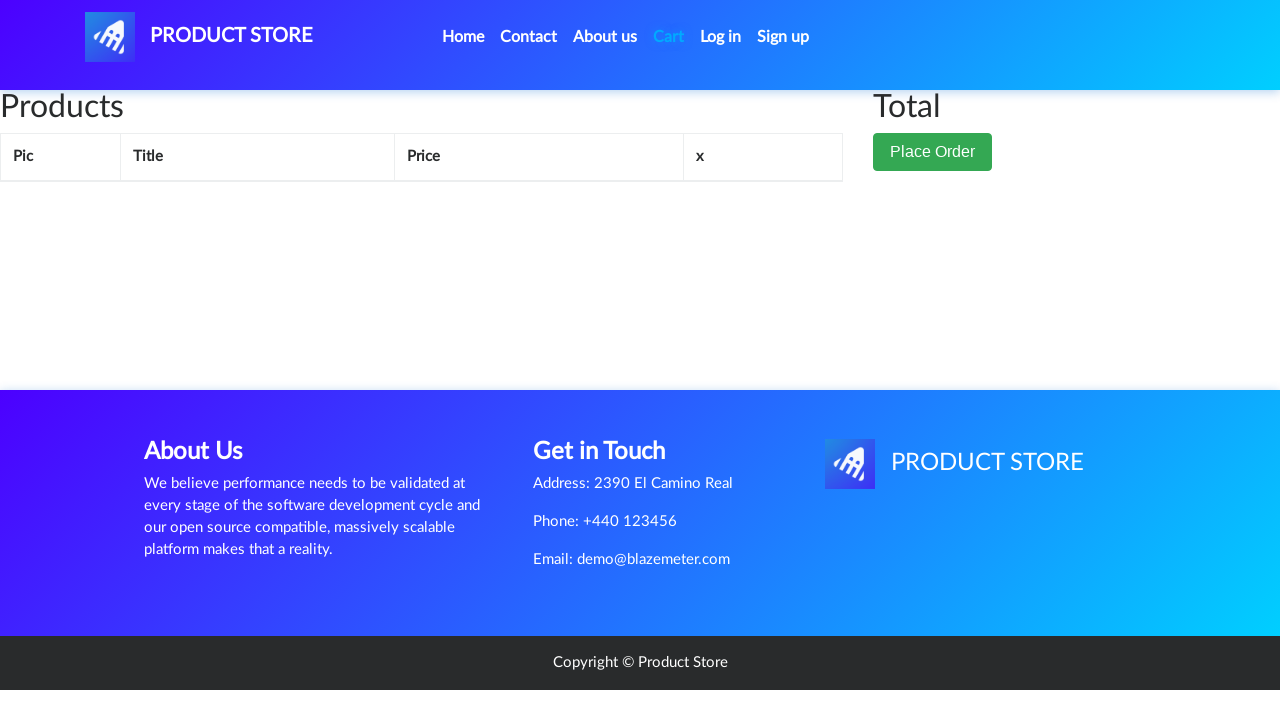

Waited for cart page to load
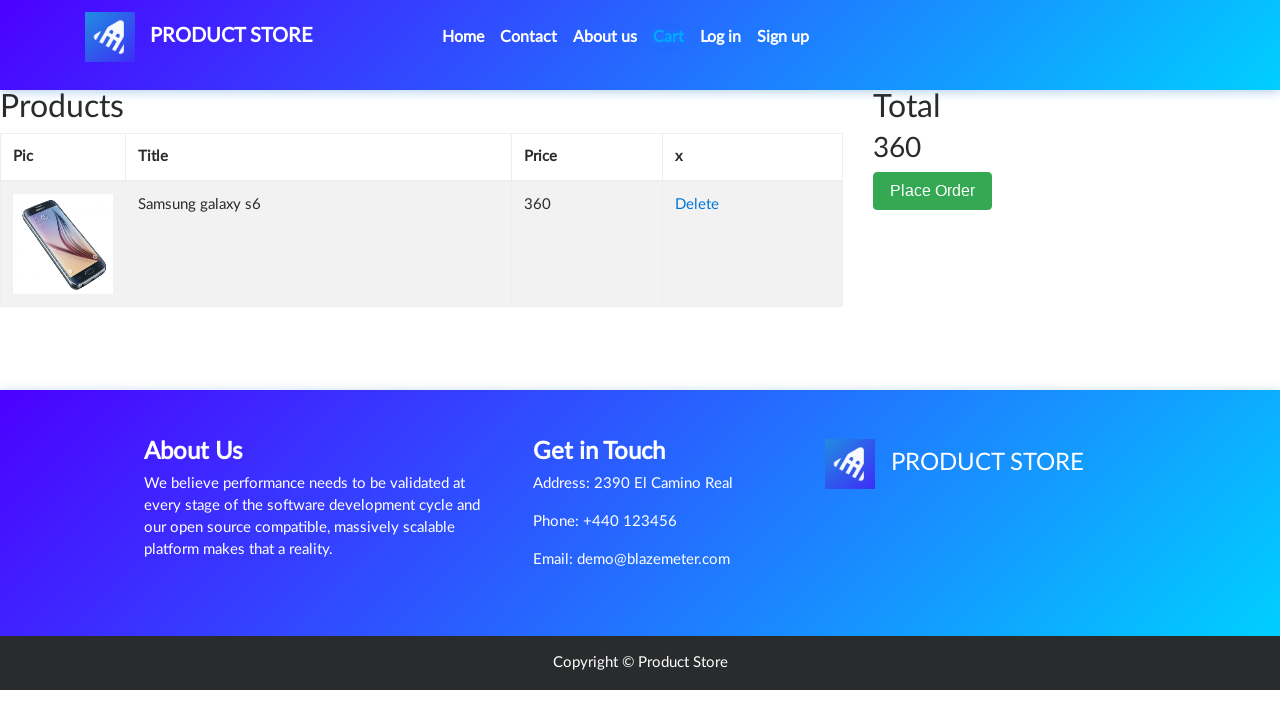

Verified Products heading is visible on cart page
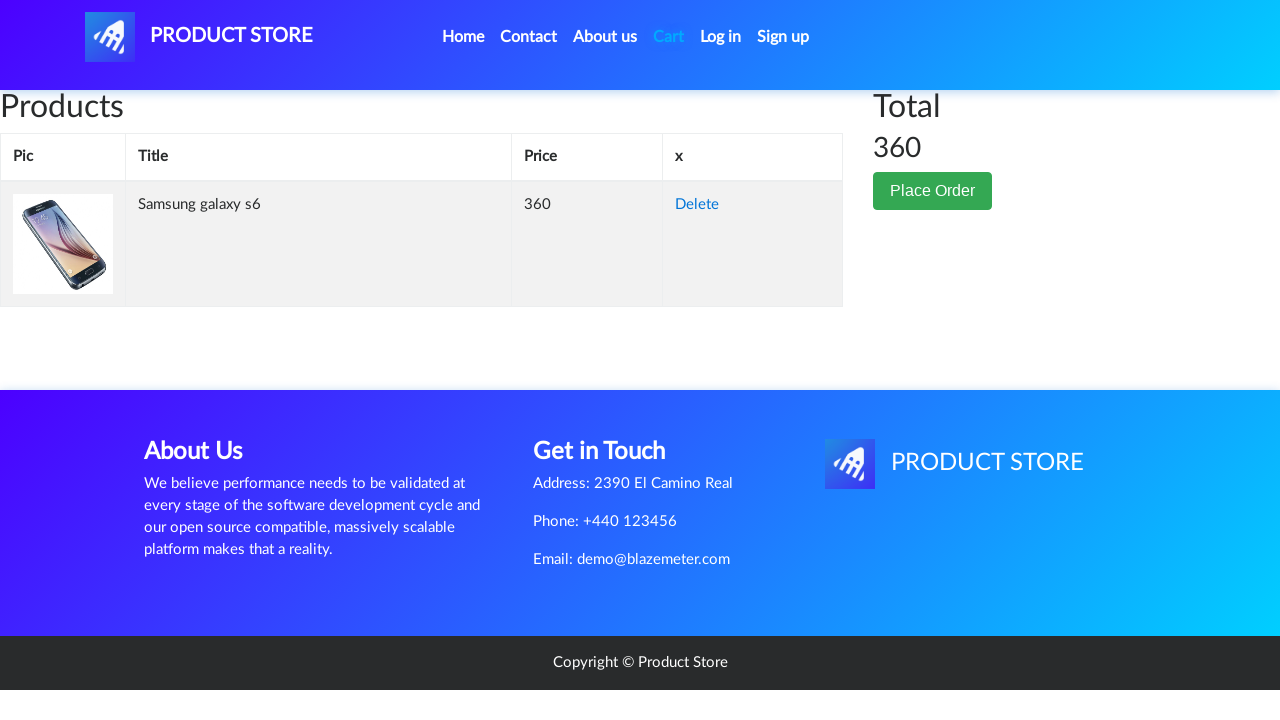

Clicked Place Order button to proceed to checkout at (933, 191) on button:has-text('Place Order')
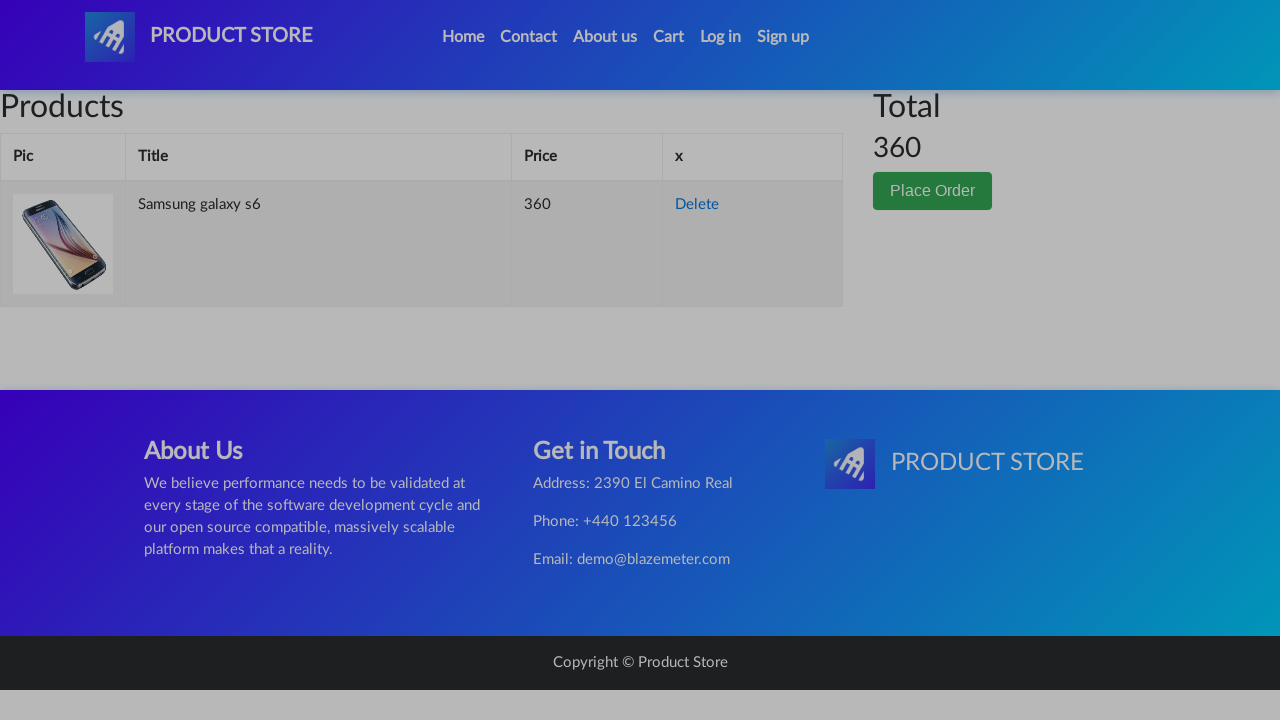

Waited for checkout form to appear
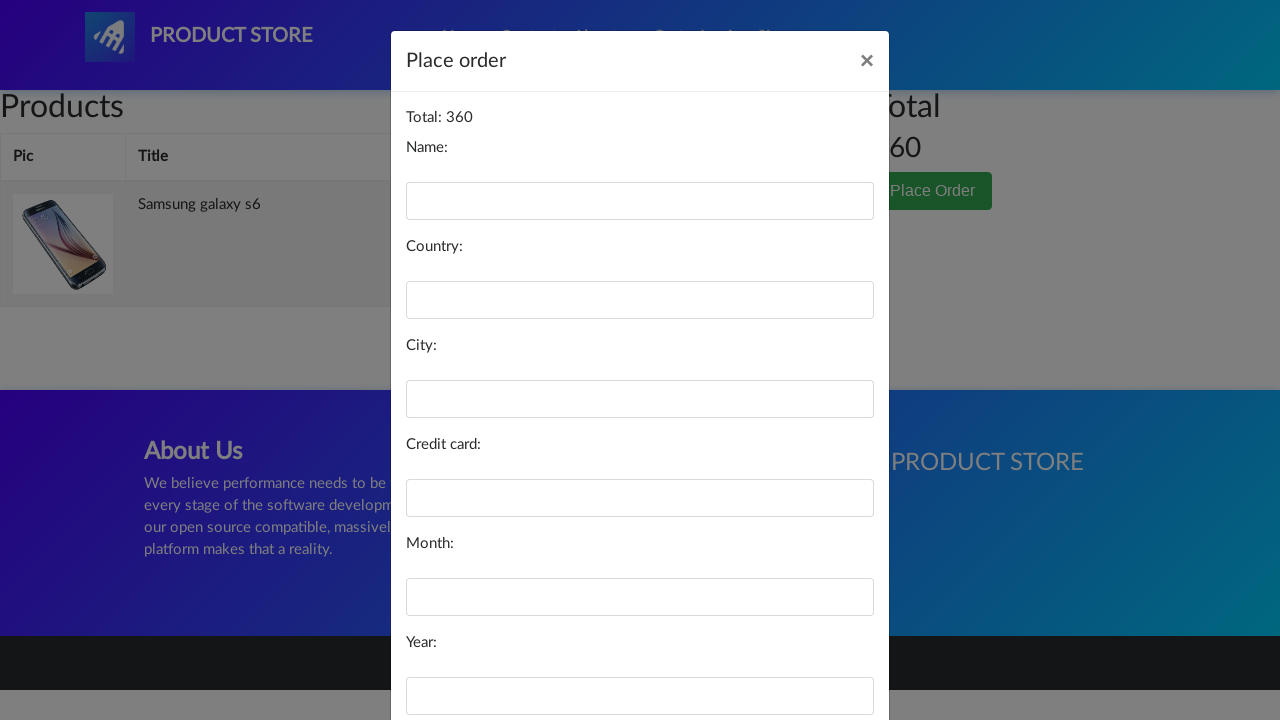

Filled in Name field with 'Chandana' on #name
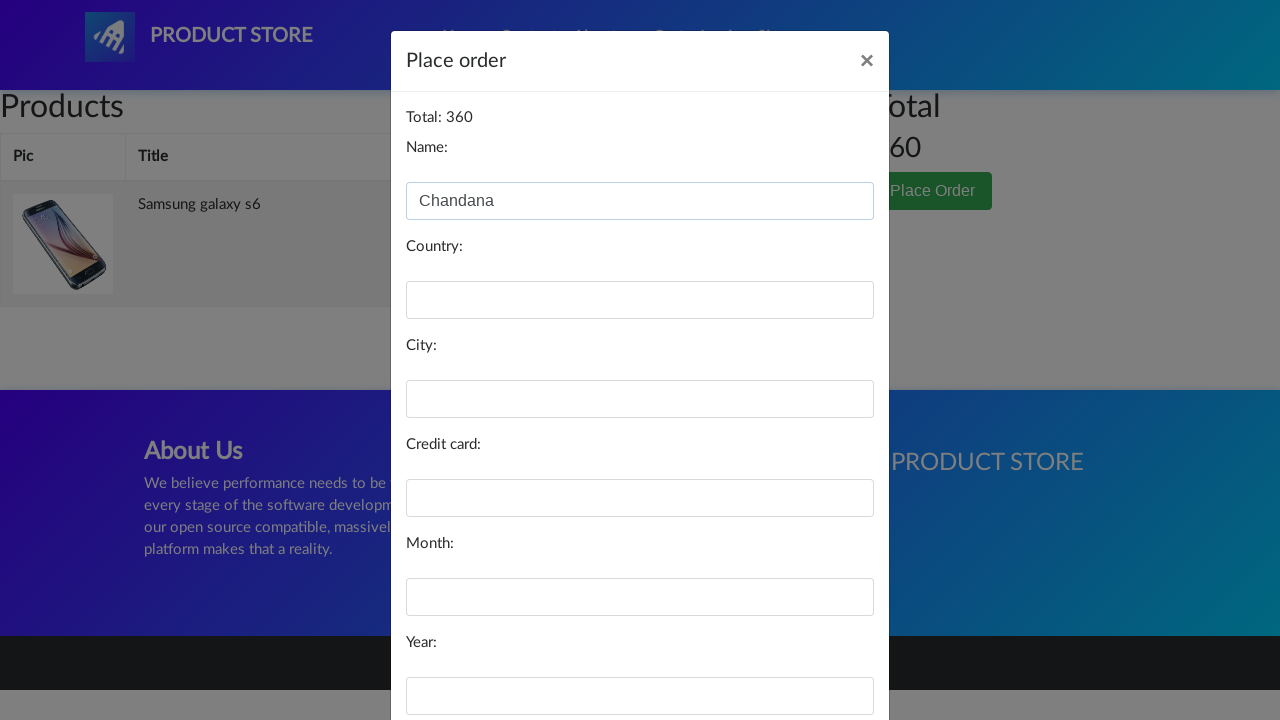

Filled in Country field with 'India' on #country
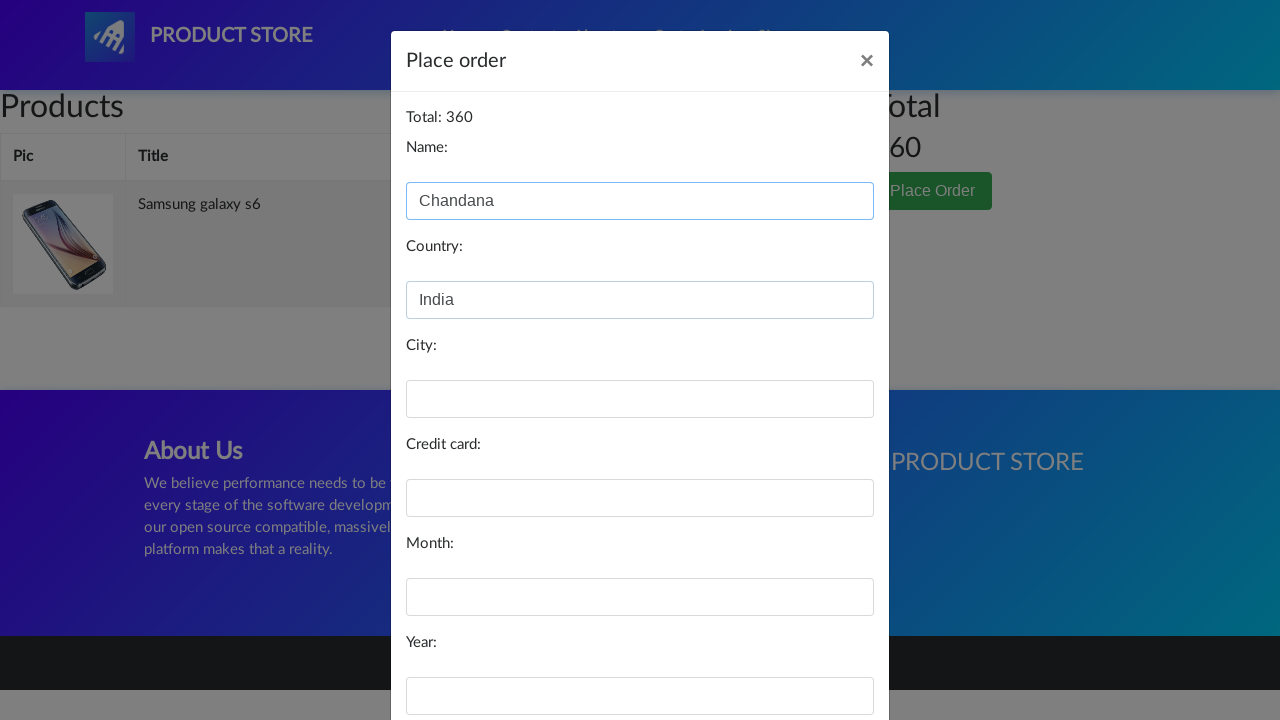

Filled in City field with 'Chennai' on #city
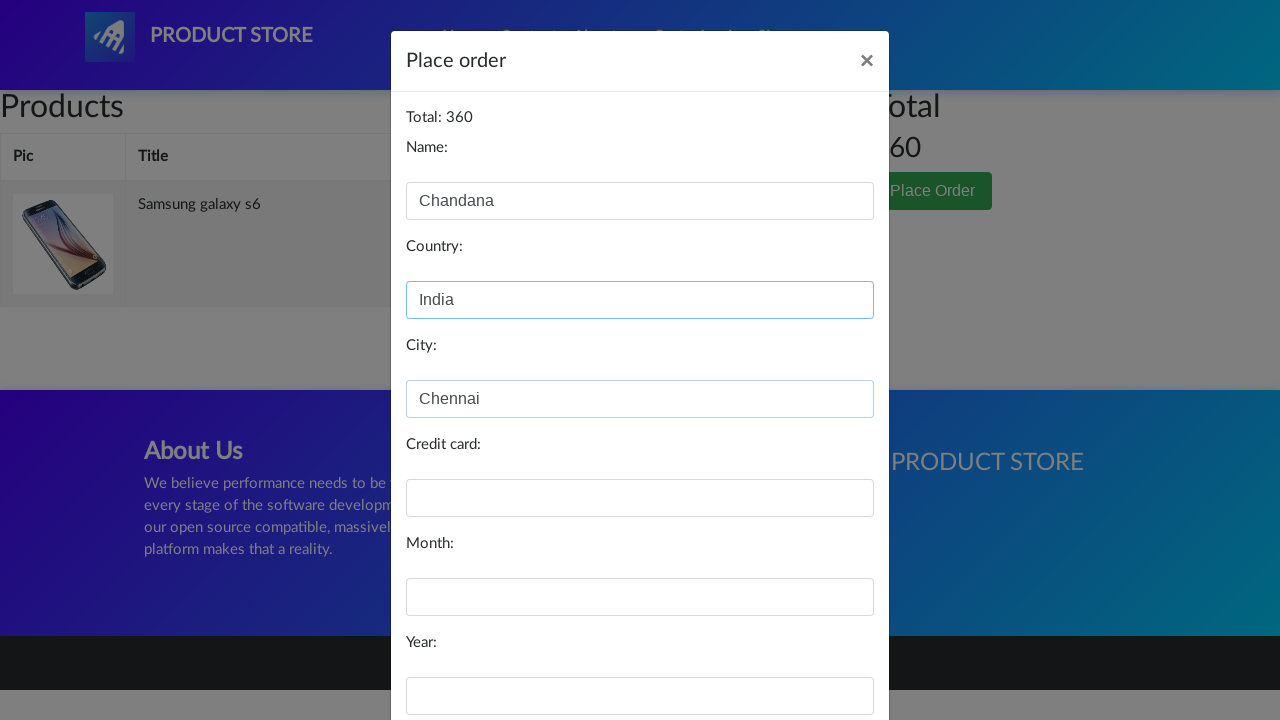

Filled in Credit Card field with '600800400' on #card
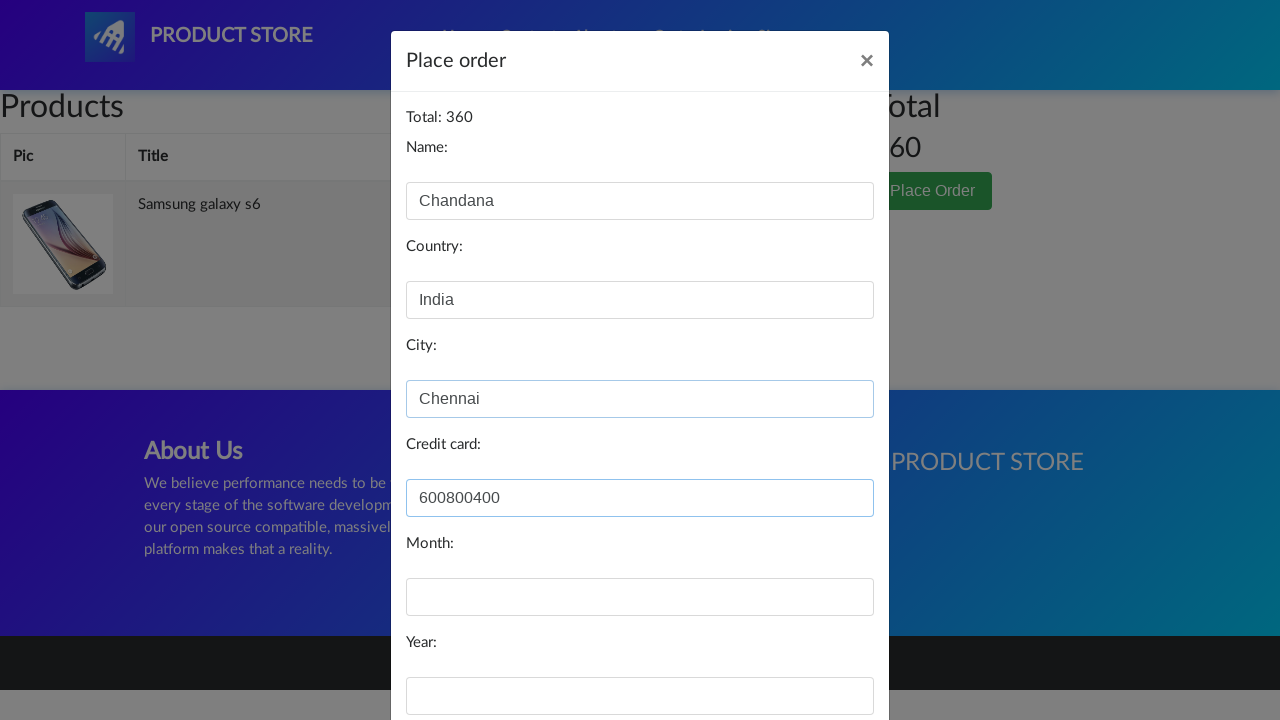

Filled in Month field with 'December' on #month
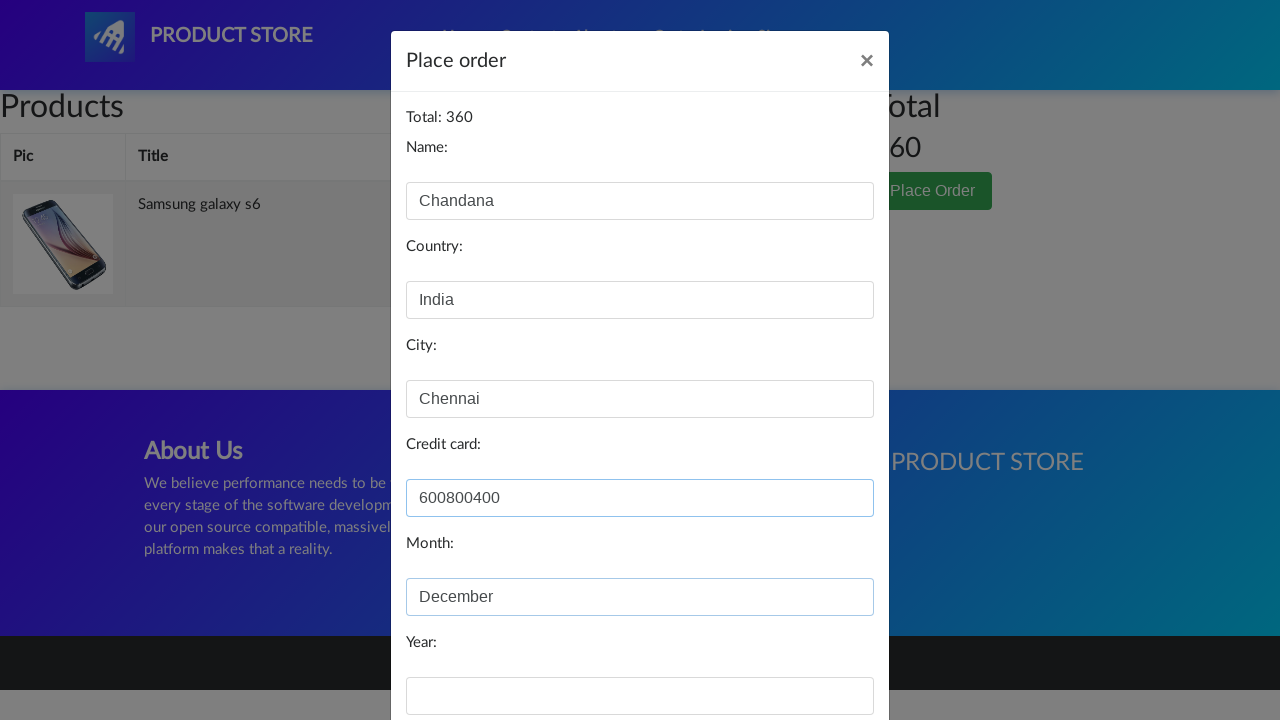

Filled in Year field with '2025' on #year
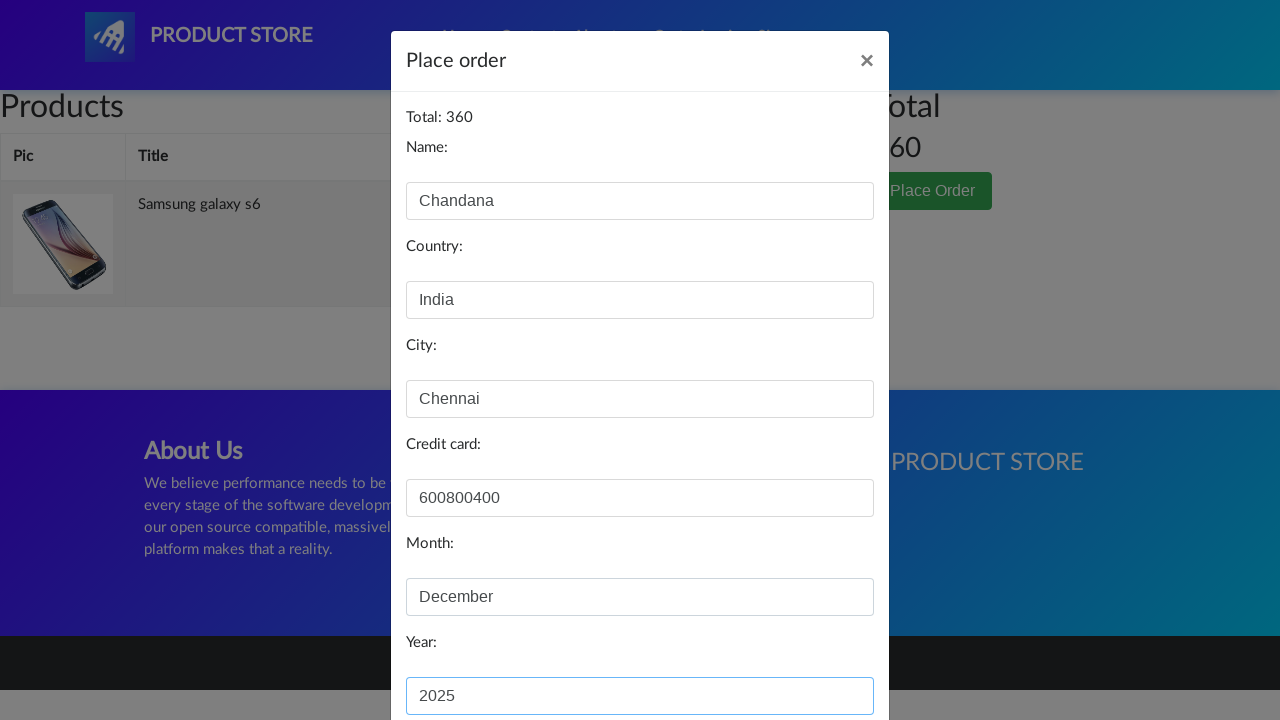

Waited after filling in all checkout form fields
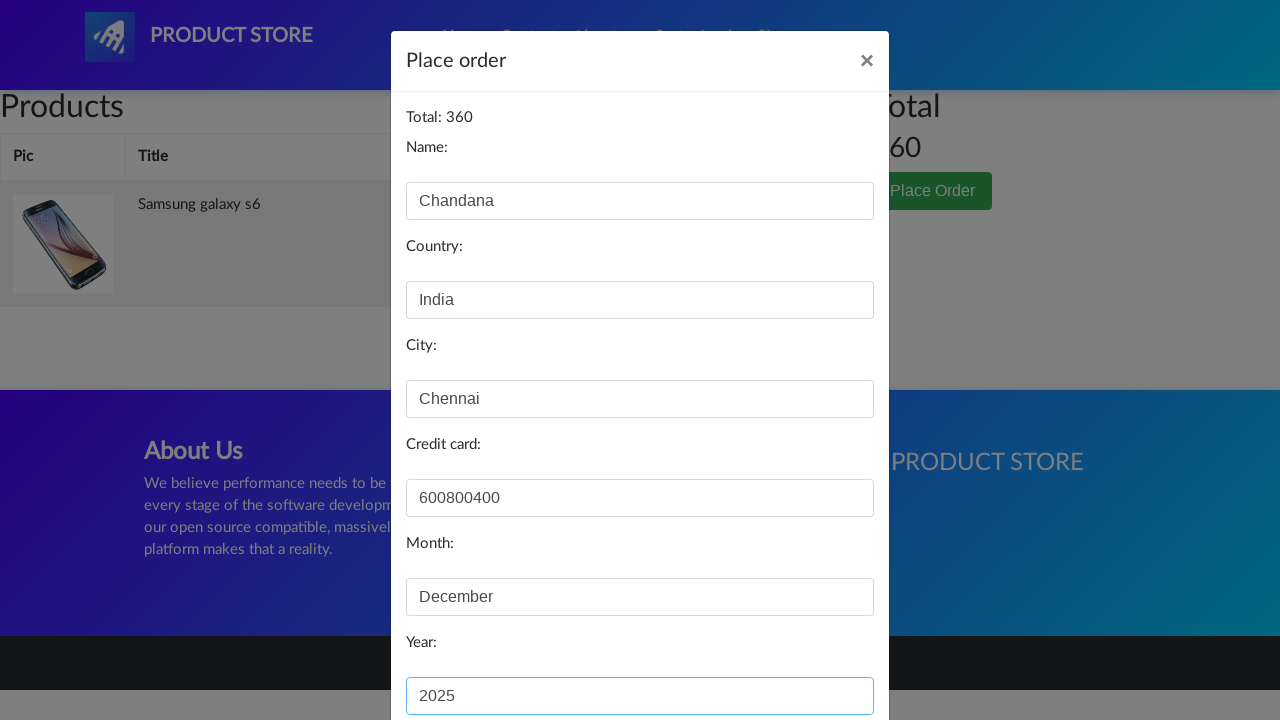

Clicked Purchase button to complete the order at (823, 655) on button:has-text('Purchase')
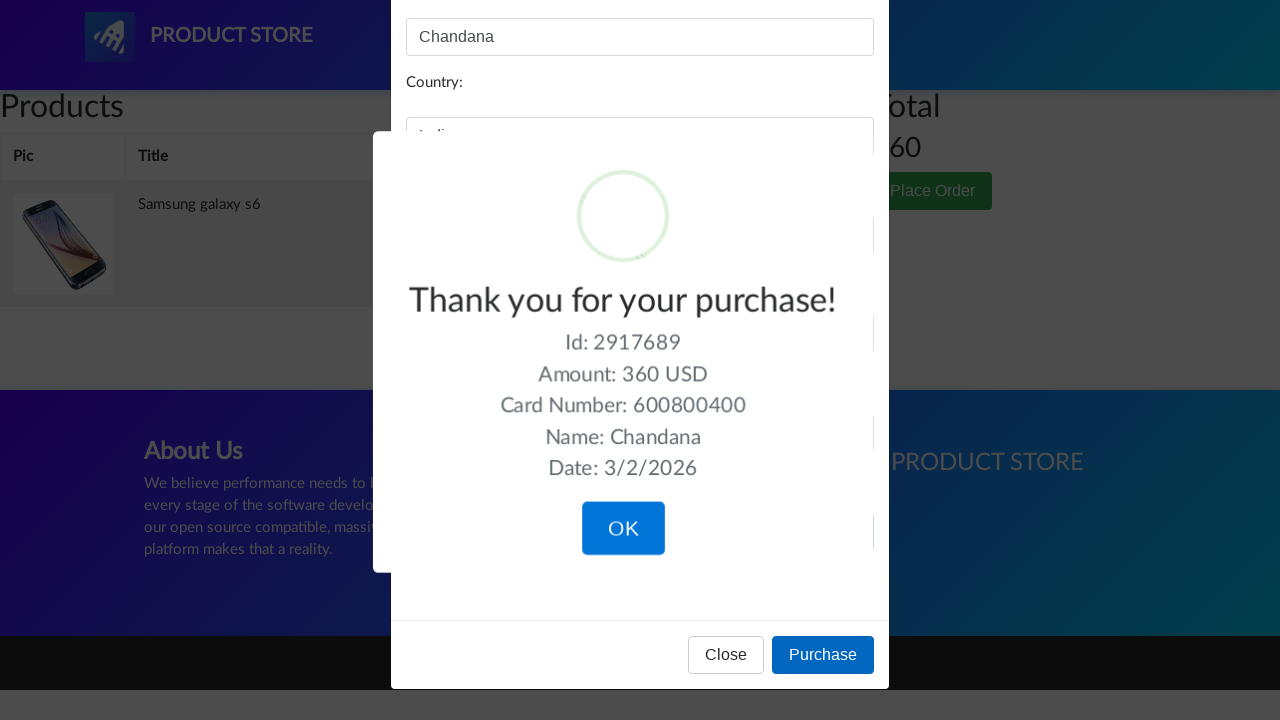

Waited for purchase confirmation
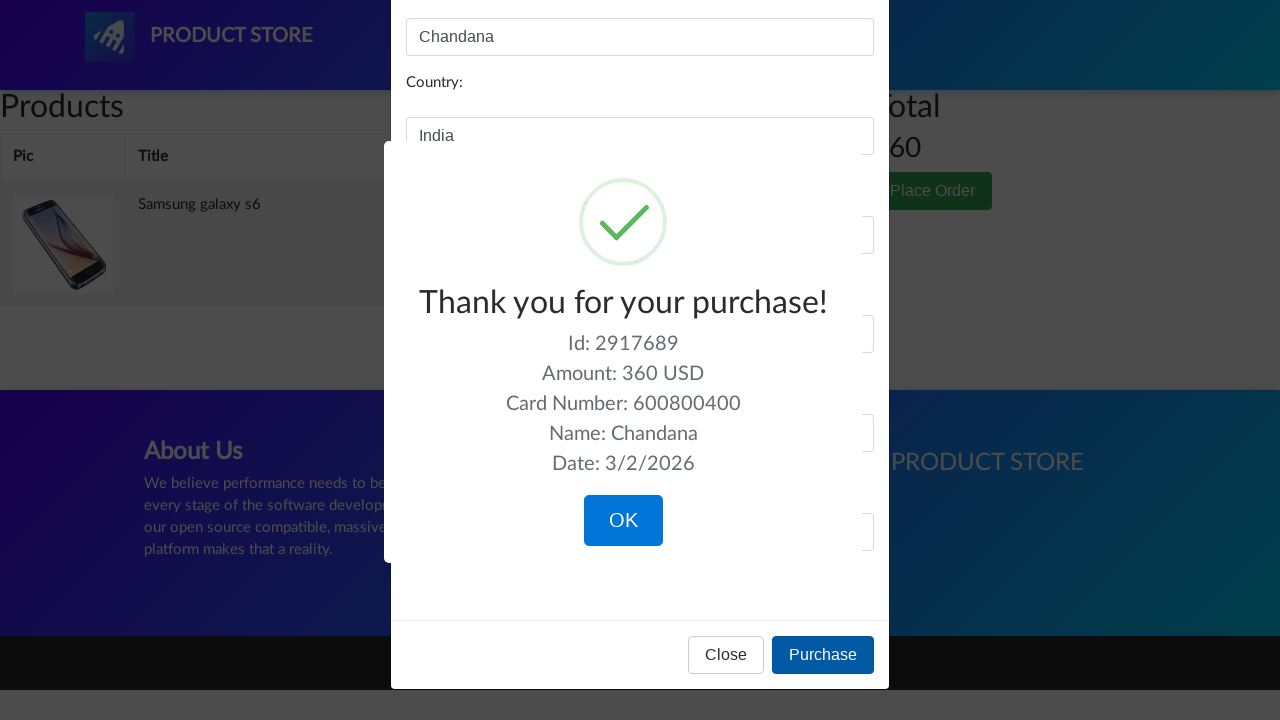

Clicked OK button on purchase confirmation modal at (623, 521) on button:has-text('OK')
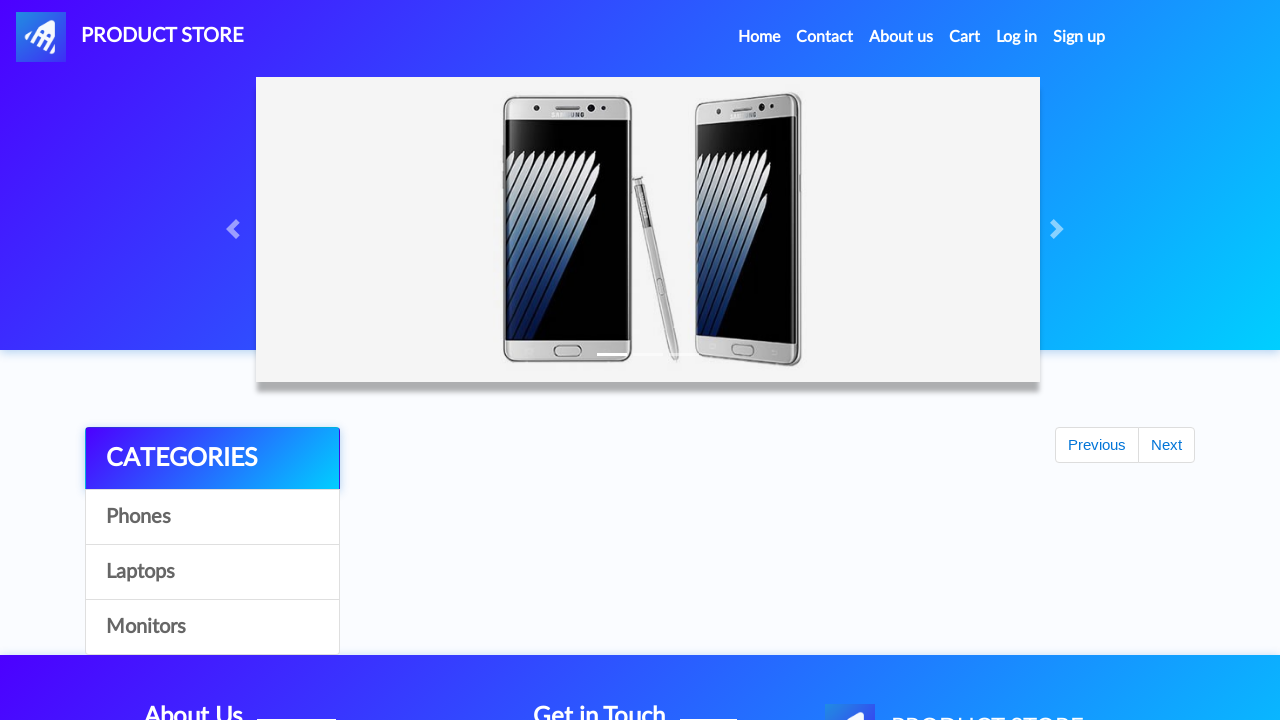

Waited after confirming purchase - checkout complete
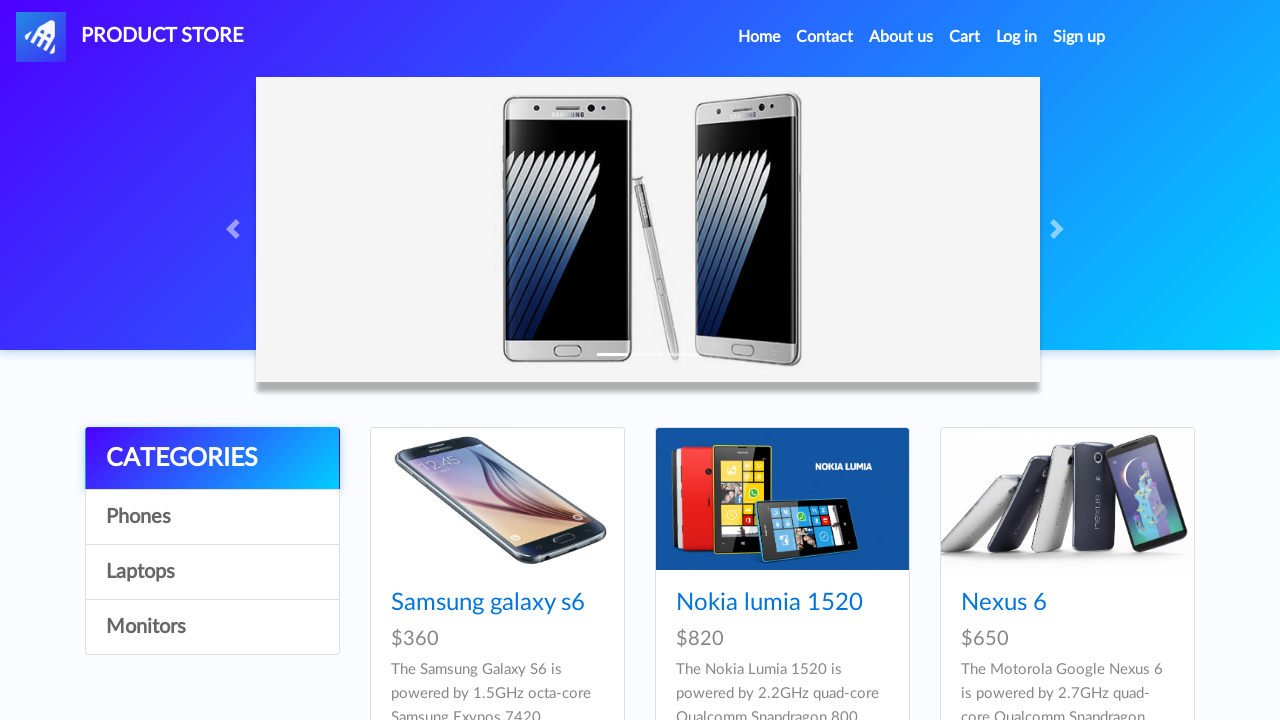

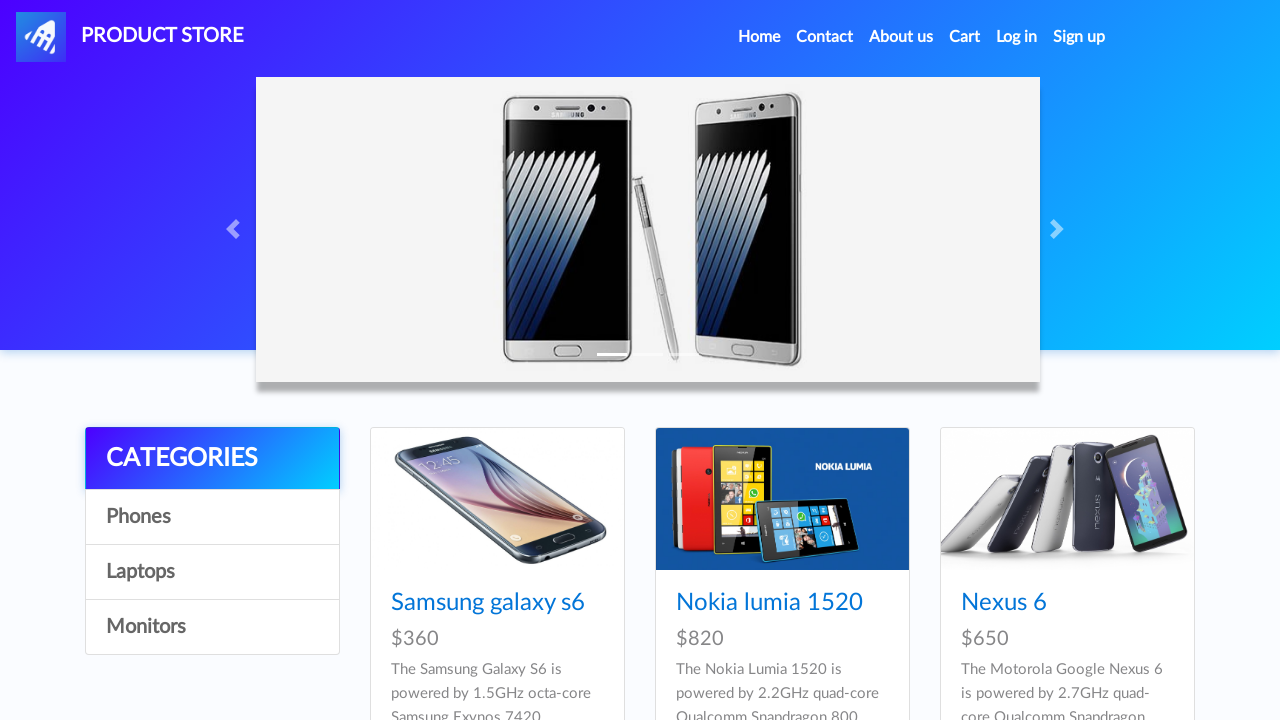